Tests basic JavaScript alert by clicking a button, verifying the alert message text, and accepting the alert

Starting URL: https://demoqa.com/alerts

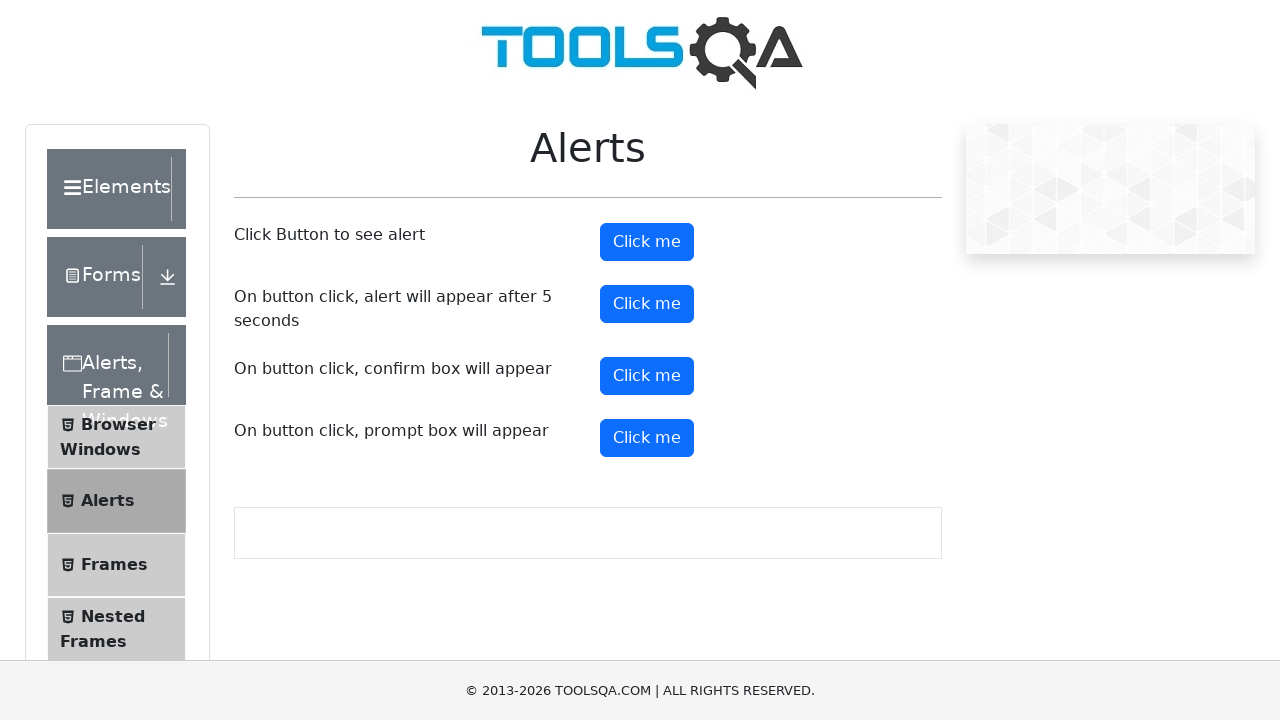

Clicked alert button to trigger JavaScript alert at (647, 242) on xpath=//button[@id='alertButton']
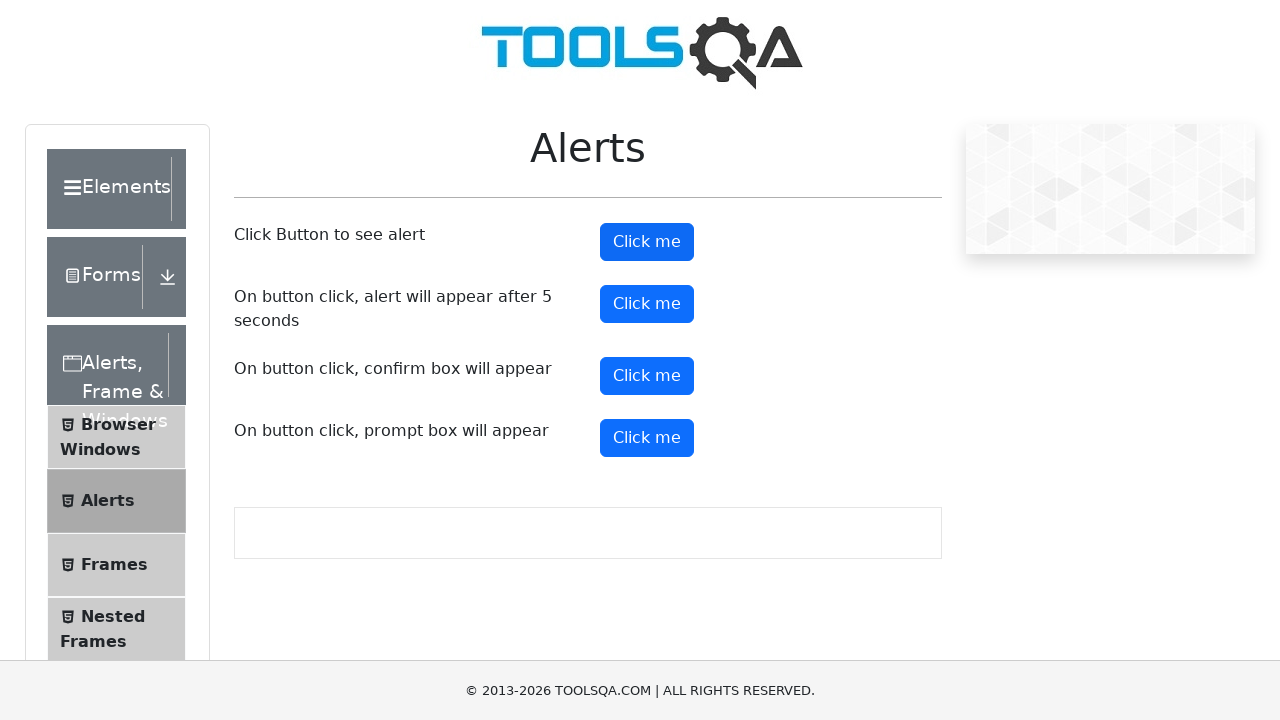

Alert dialog appeared and was accepted
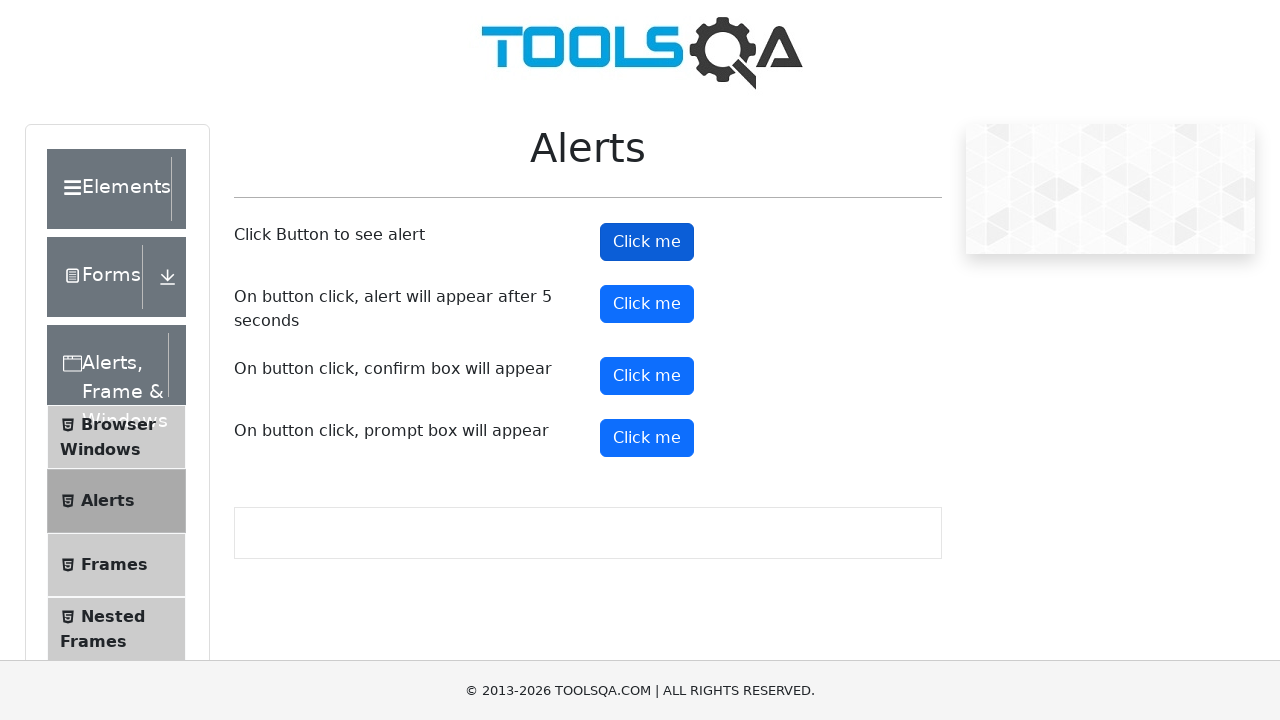

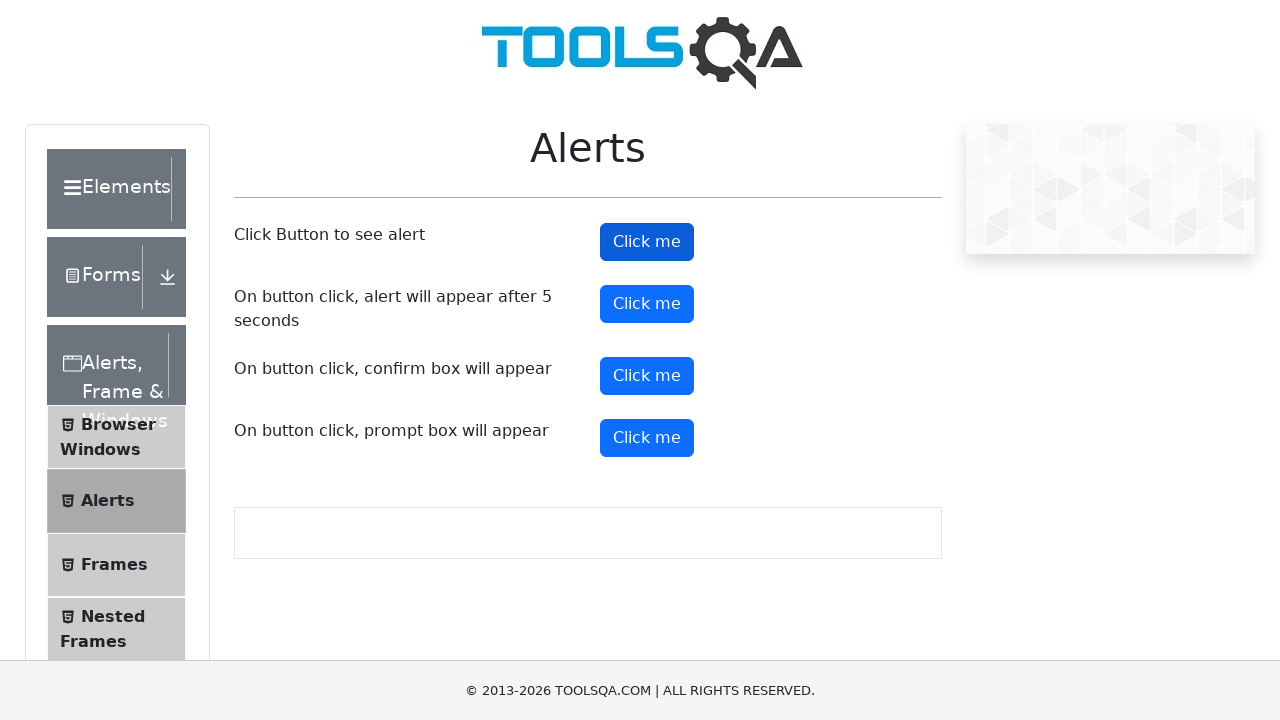